Verifies that an image element is displayed on the DemoQA homepage

Starting URL: https://demoqa.com/

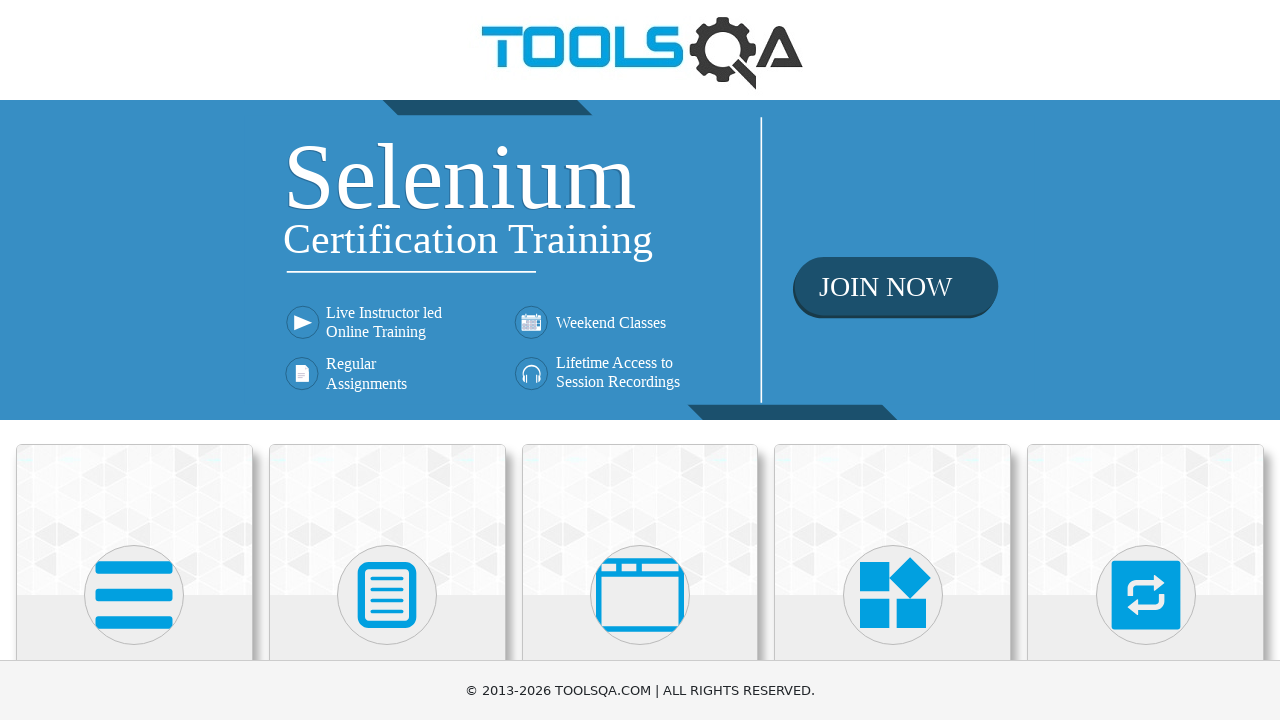

Navigated to DemoQA homepage
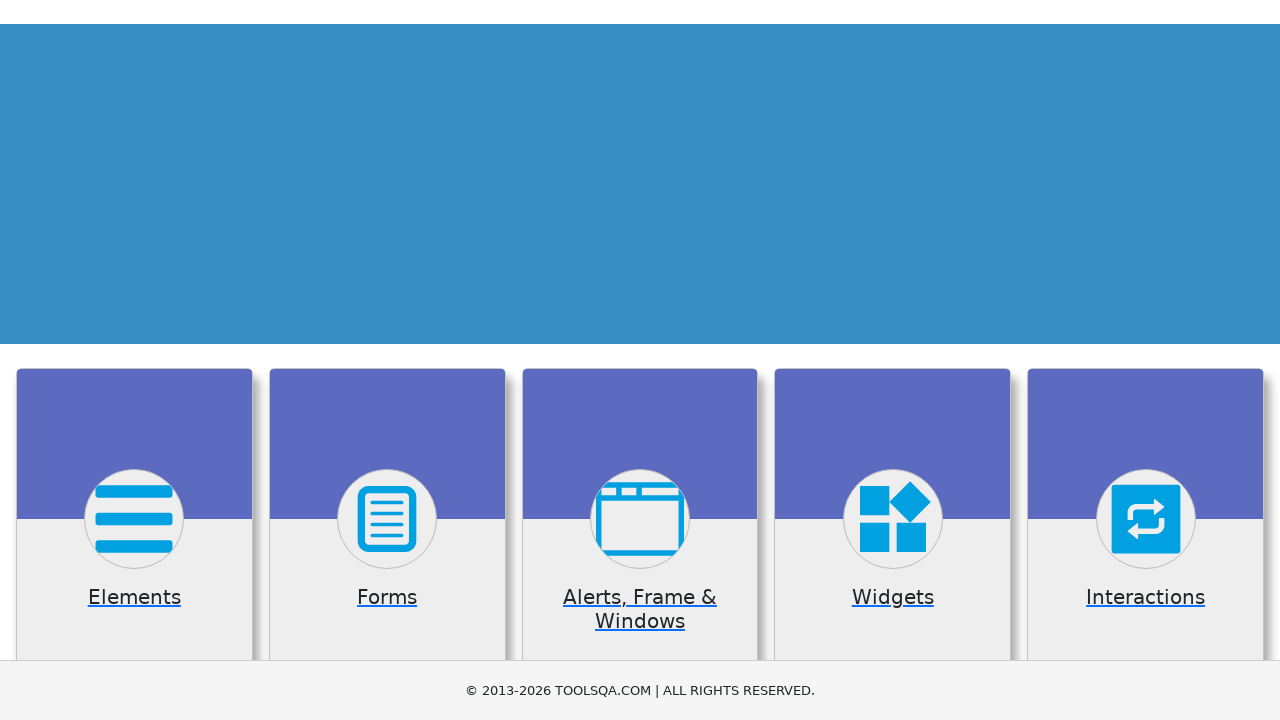

Located first image element on the page
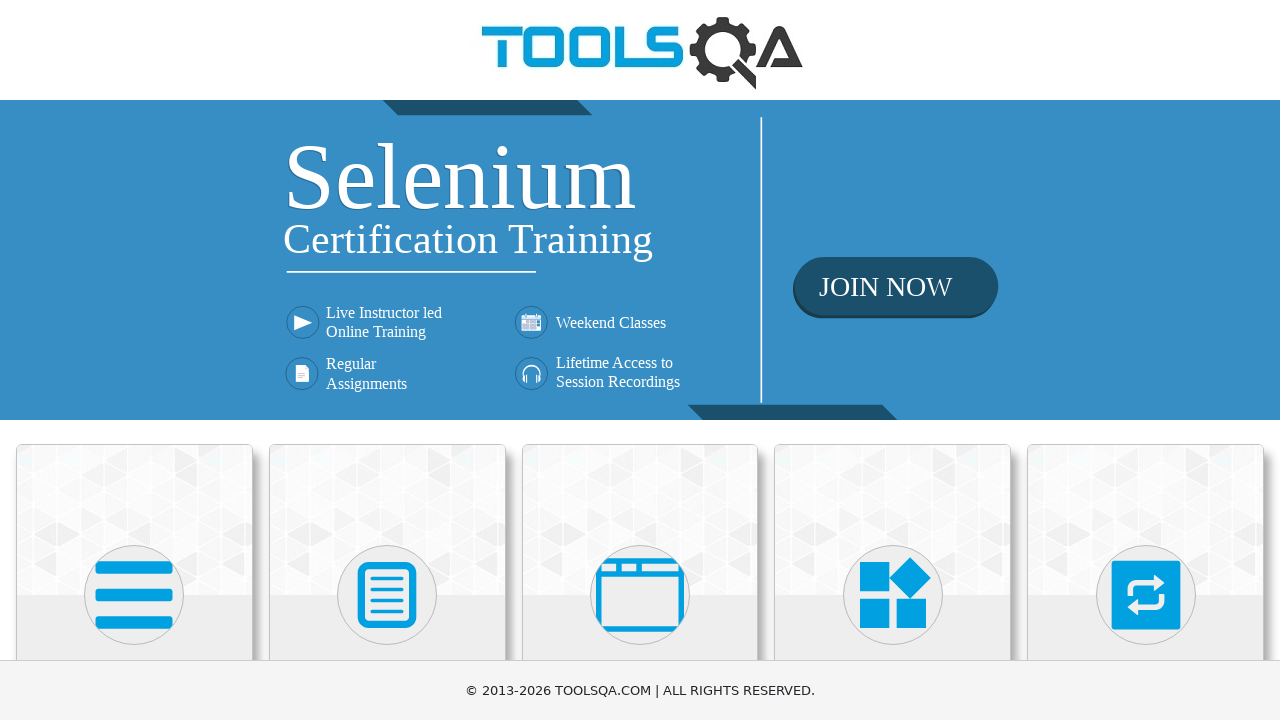

Verified that image element is visible on DemoQA homepage
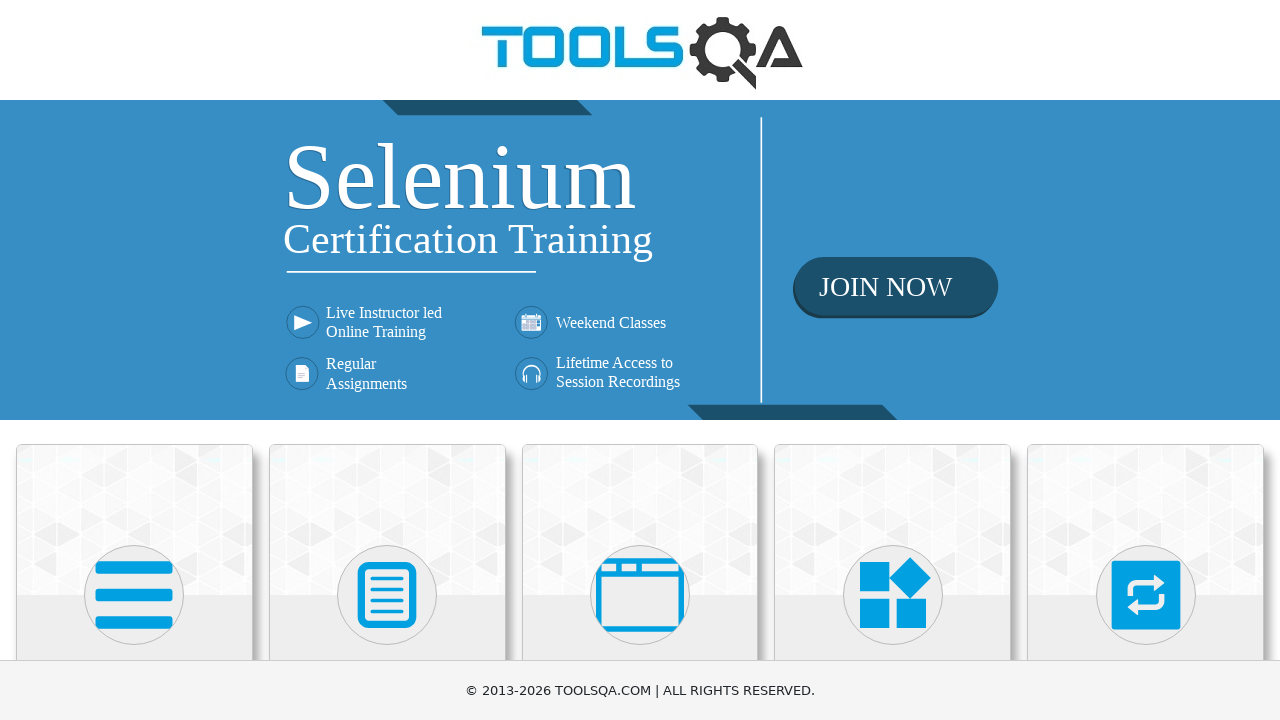

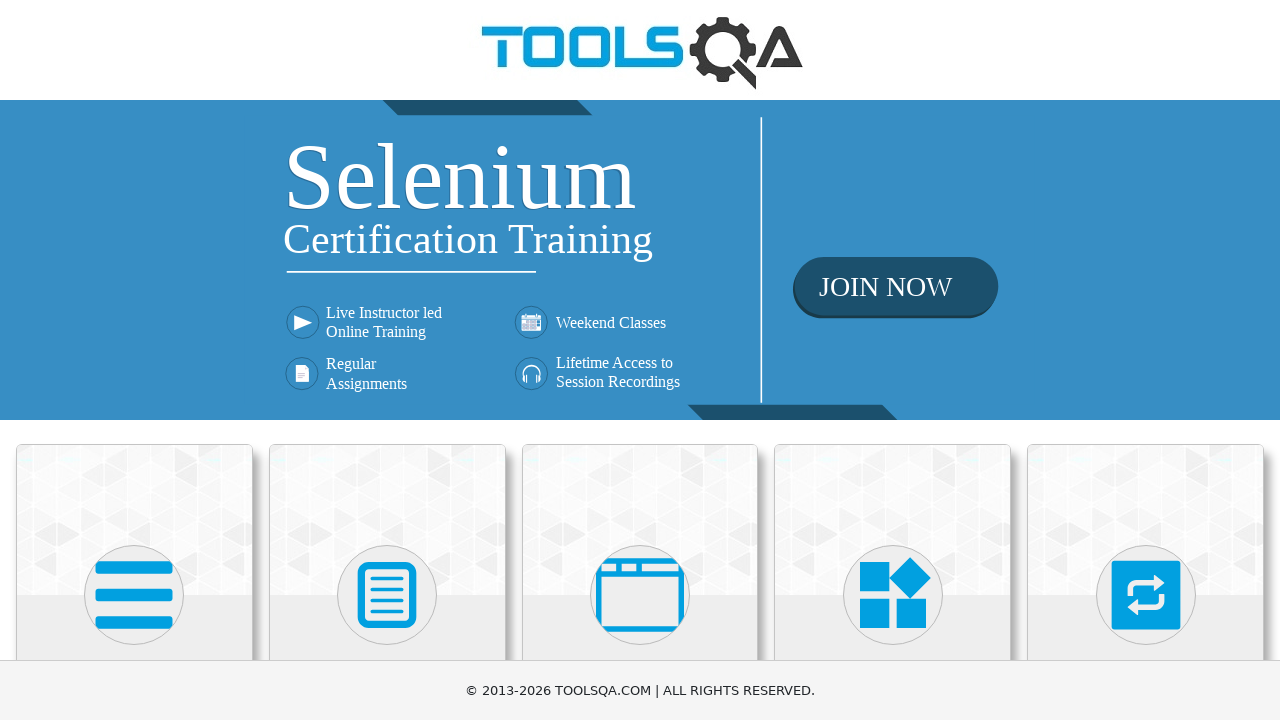